Tests handling a confirm JavaScript alert by clicking the confirm button and accepting the dialog

Starting URL: https://demoqa.com/alerts

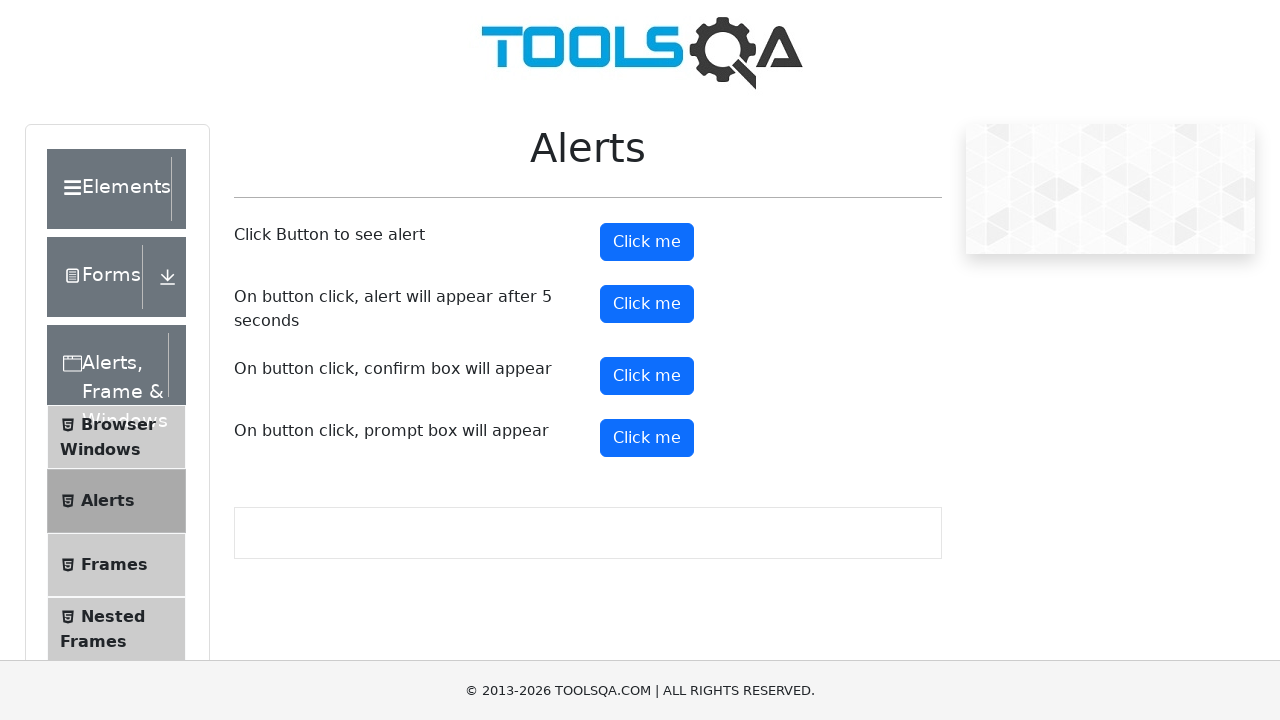

Set up dialog handler to accept confirm alerts
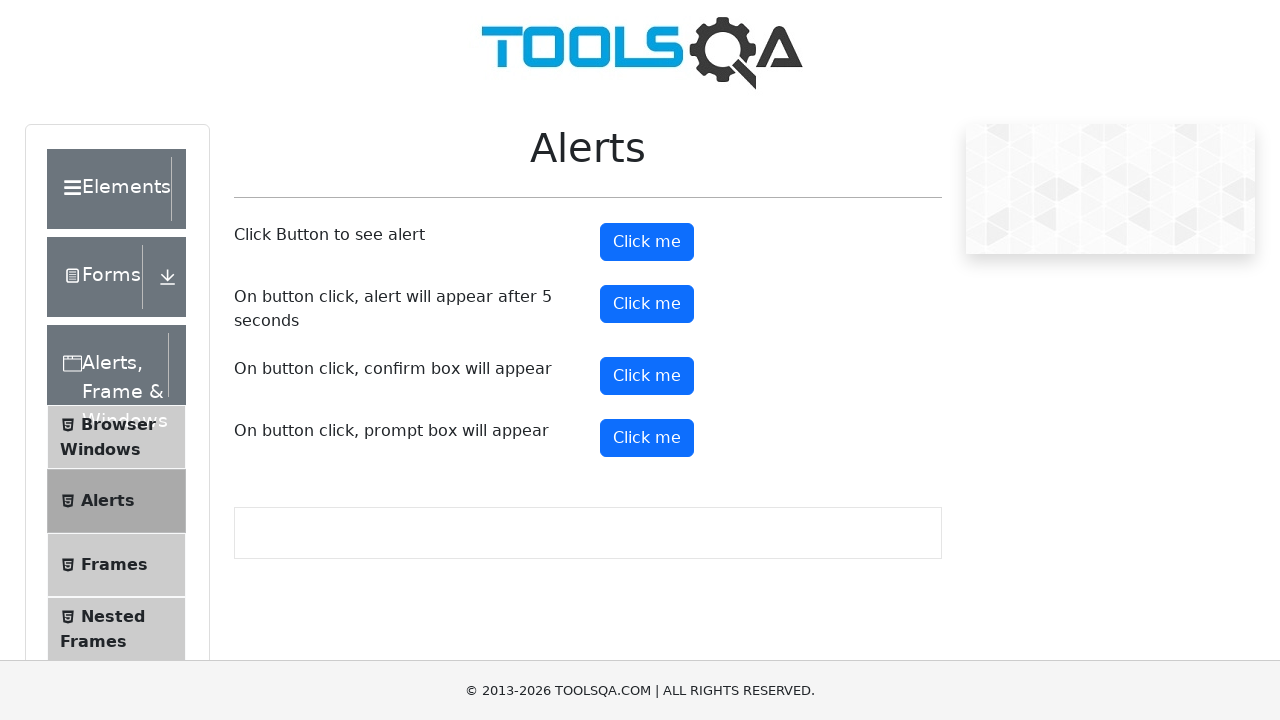

Clicked confirm button to trigger JavaScript alert at (647, 376) on #confirmButton
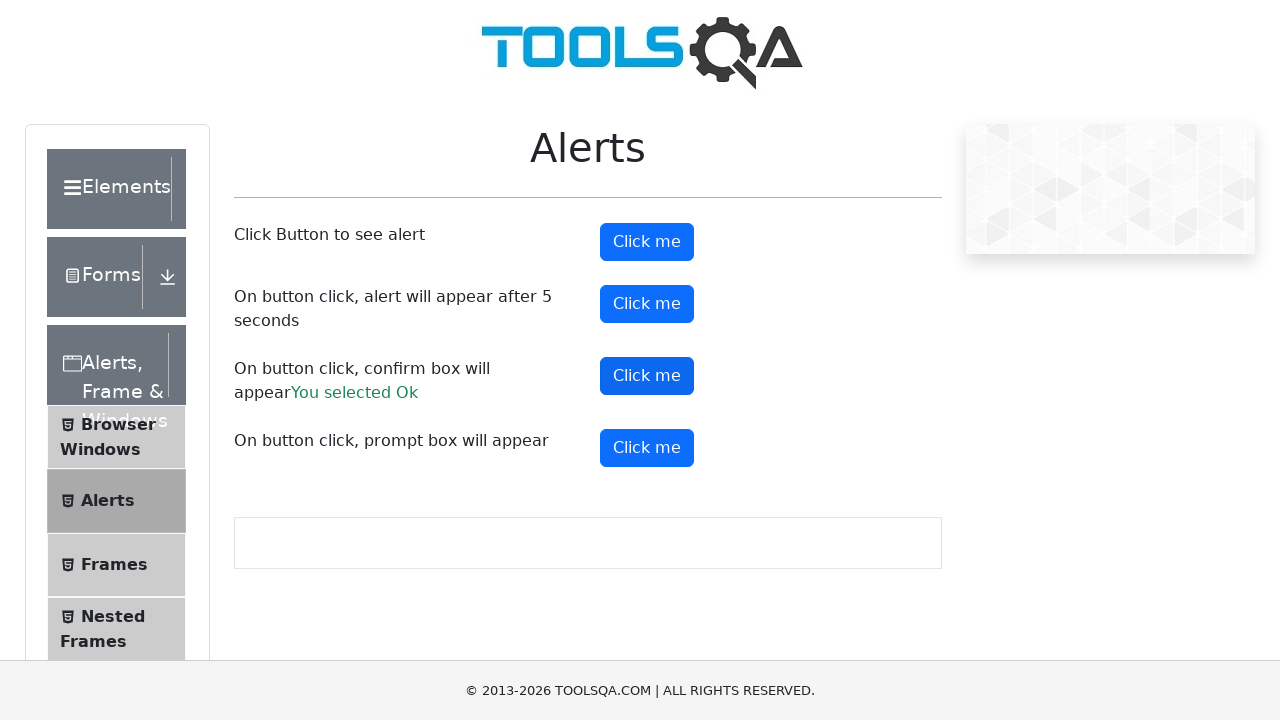

Confirm result element loaded after accepting dialog
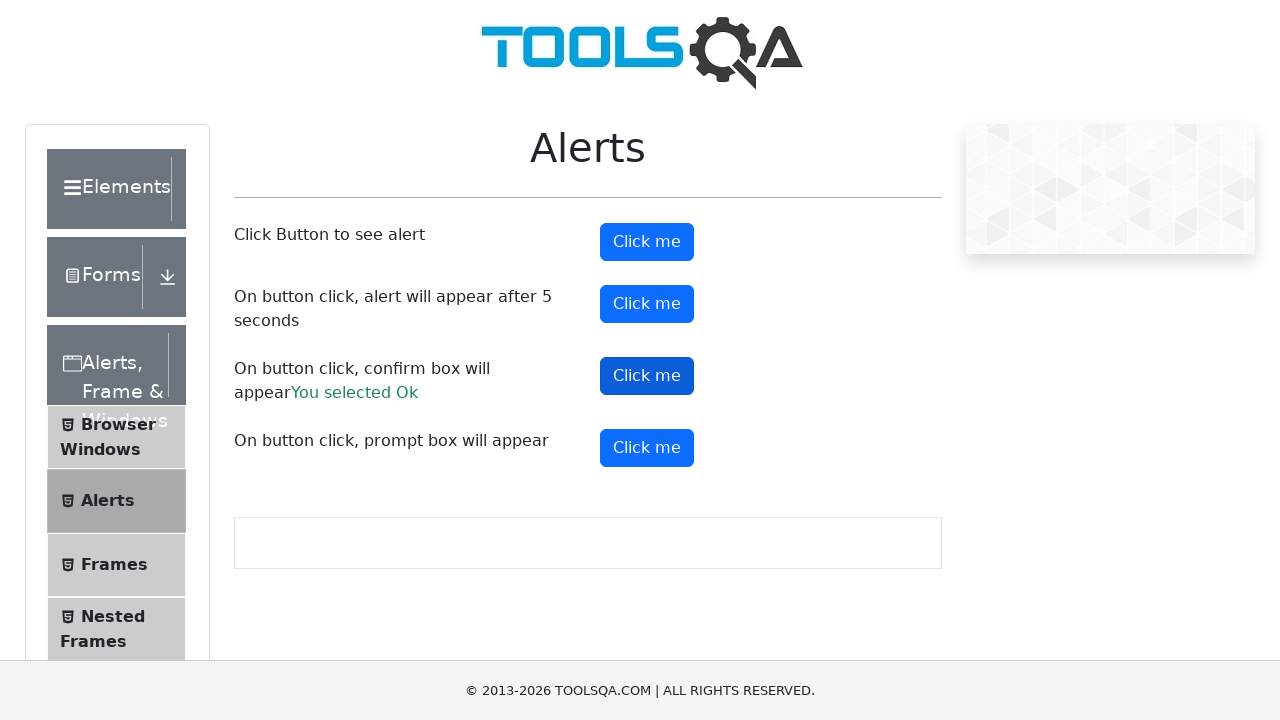

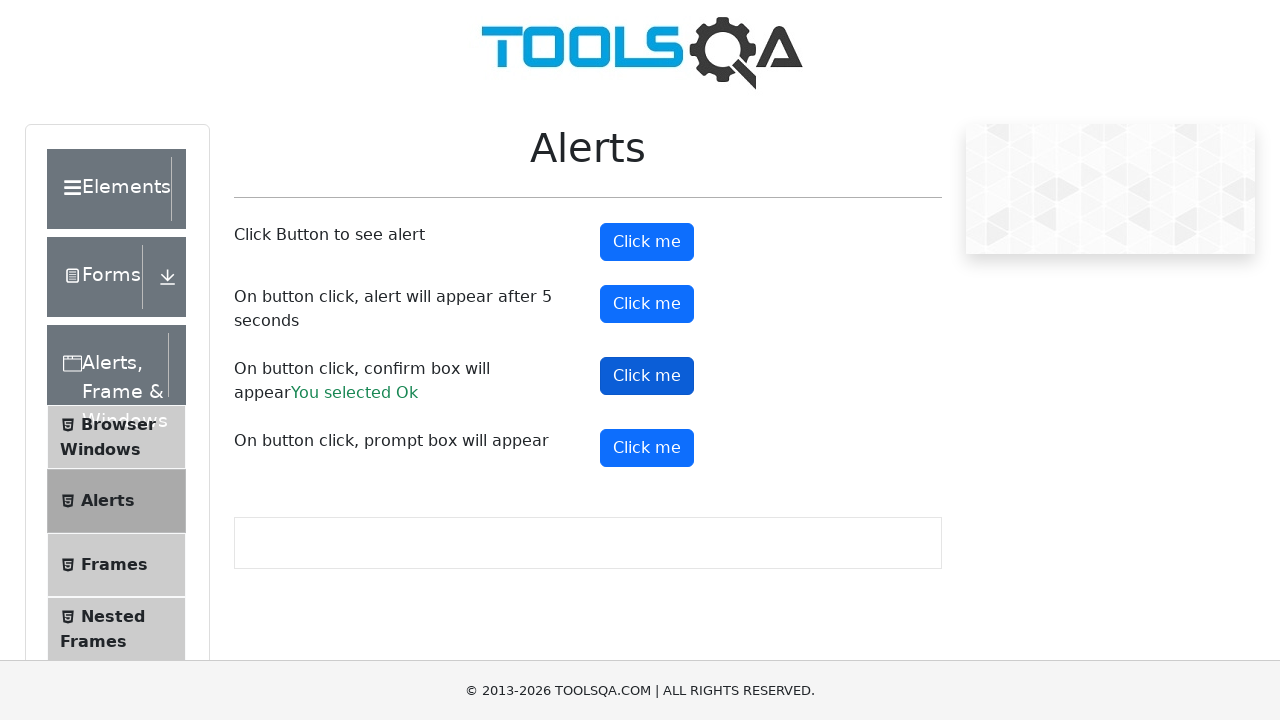